Tests the Add/Remove Elements functionality by clicking the Add Element button, verifying the Delete button appears, clicking Delete, and verifying the page heading is still visible.

Starting URL: https://the-internet.herokuapp.com/add_remove_elements/

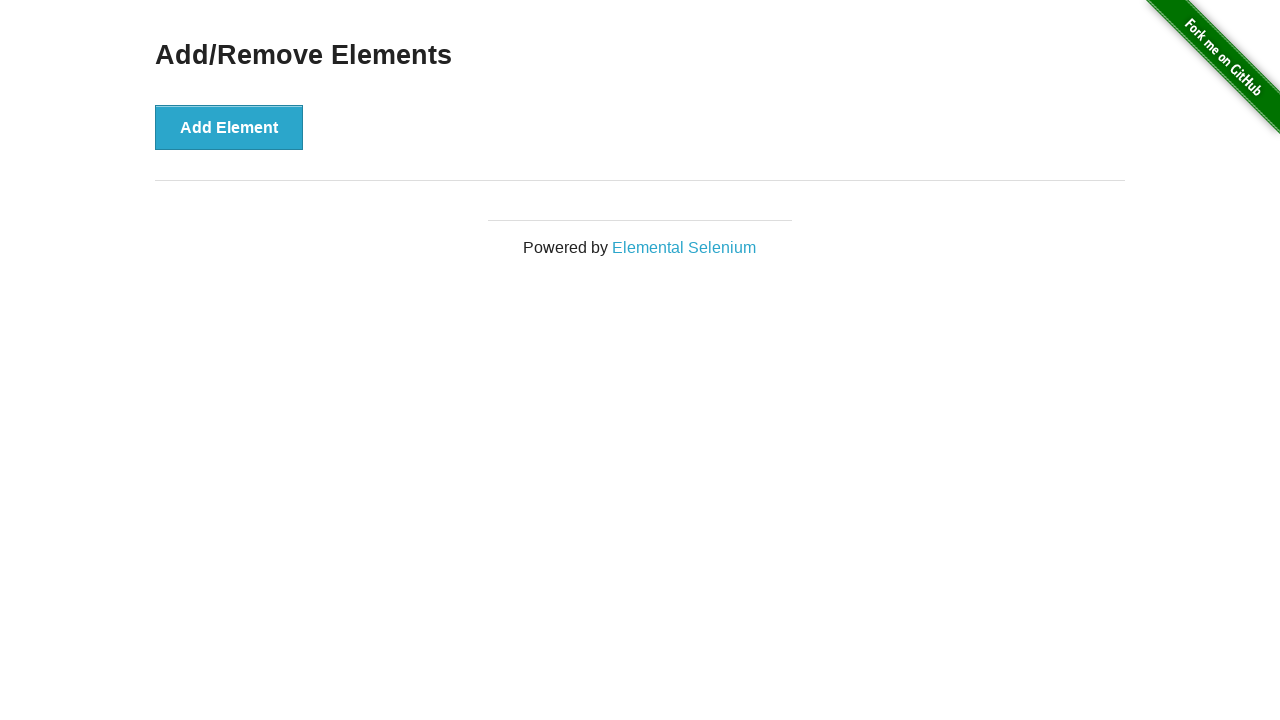

Clicked Add Element button at (229, 127) on button[onclick='addElement()']
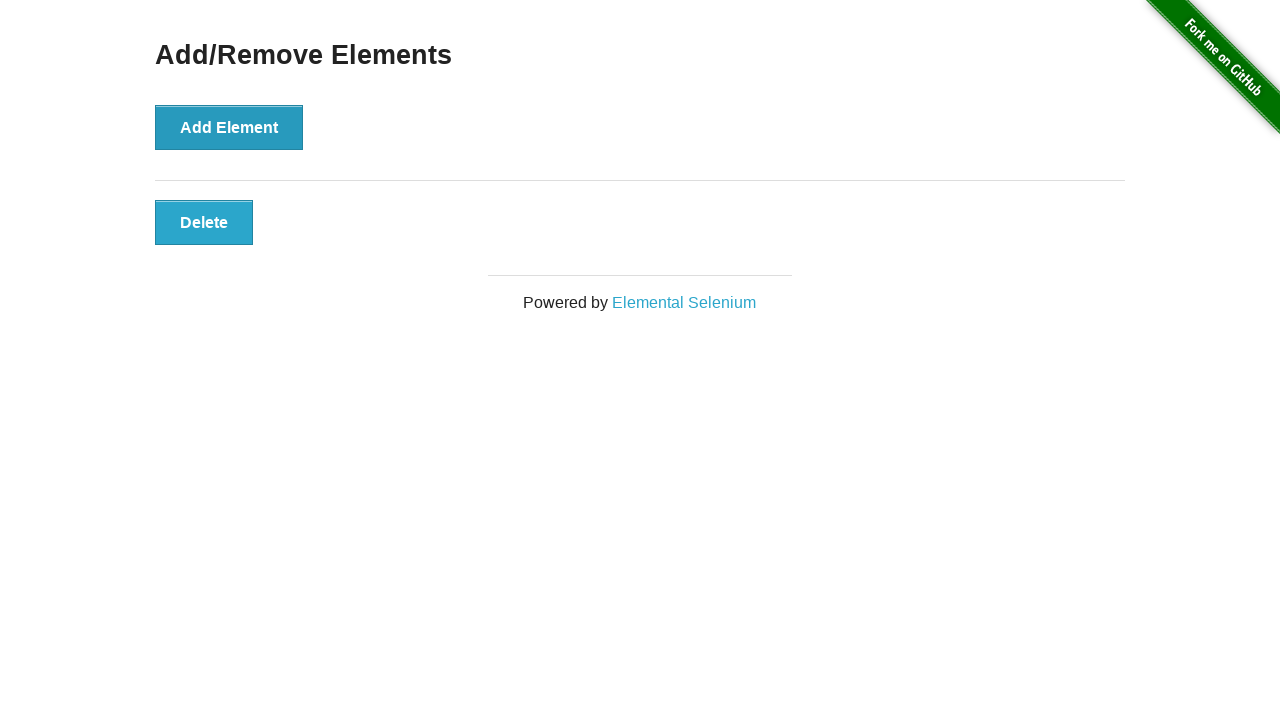

Delete button appeared after adding element
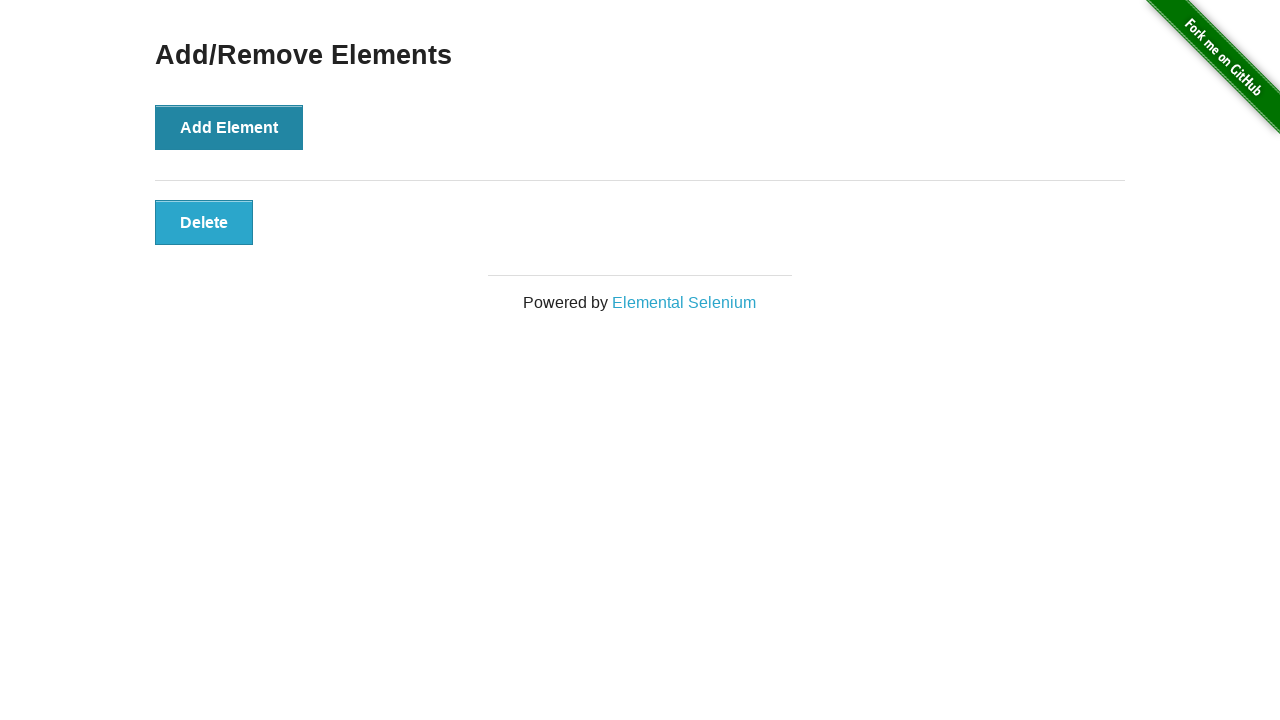

Clicked Delete button to remove element at (204, 222) on button.added-manually
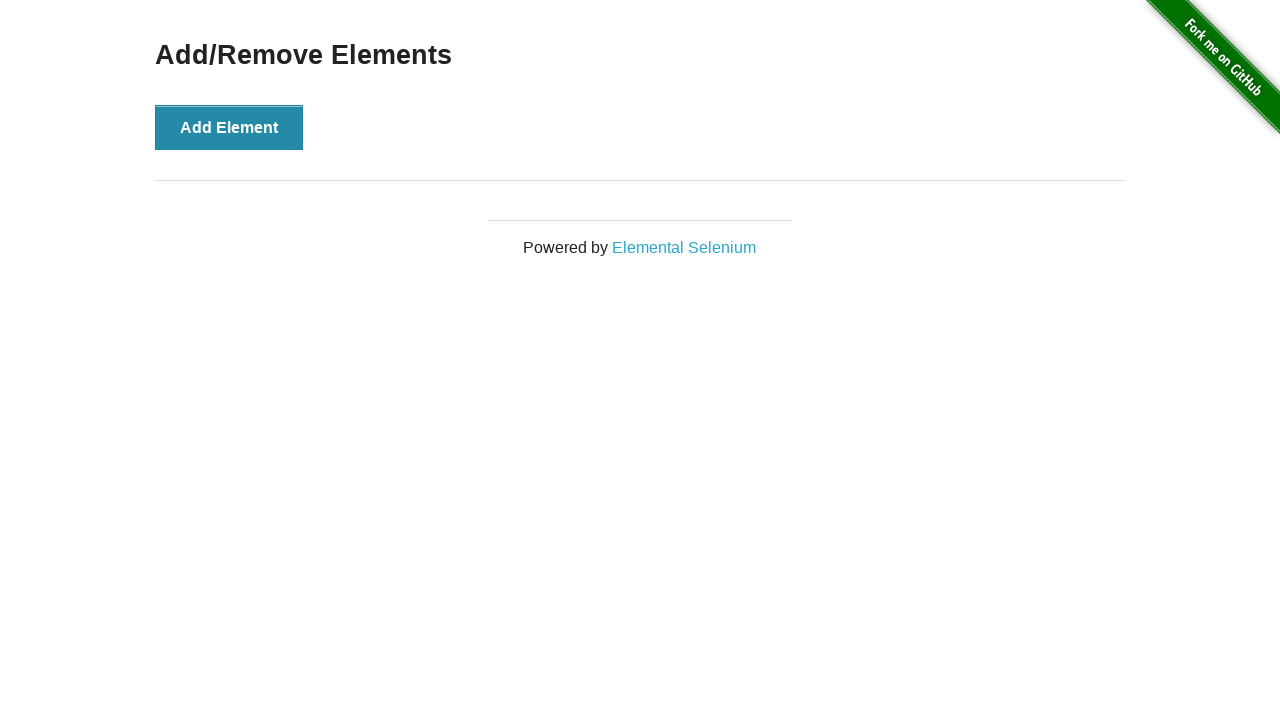

Verified 'Add/Remove Elements' heading is still visible
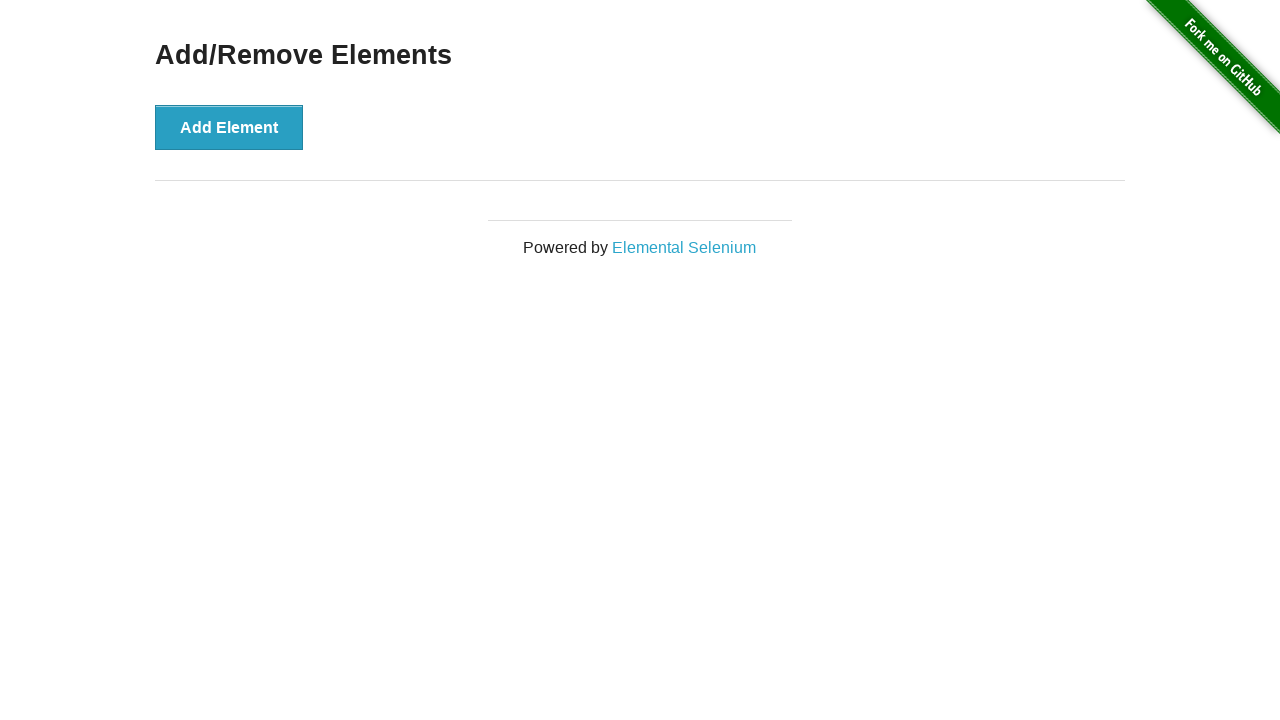

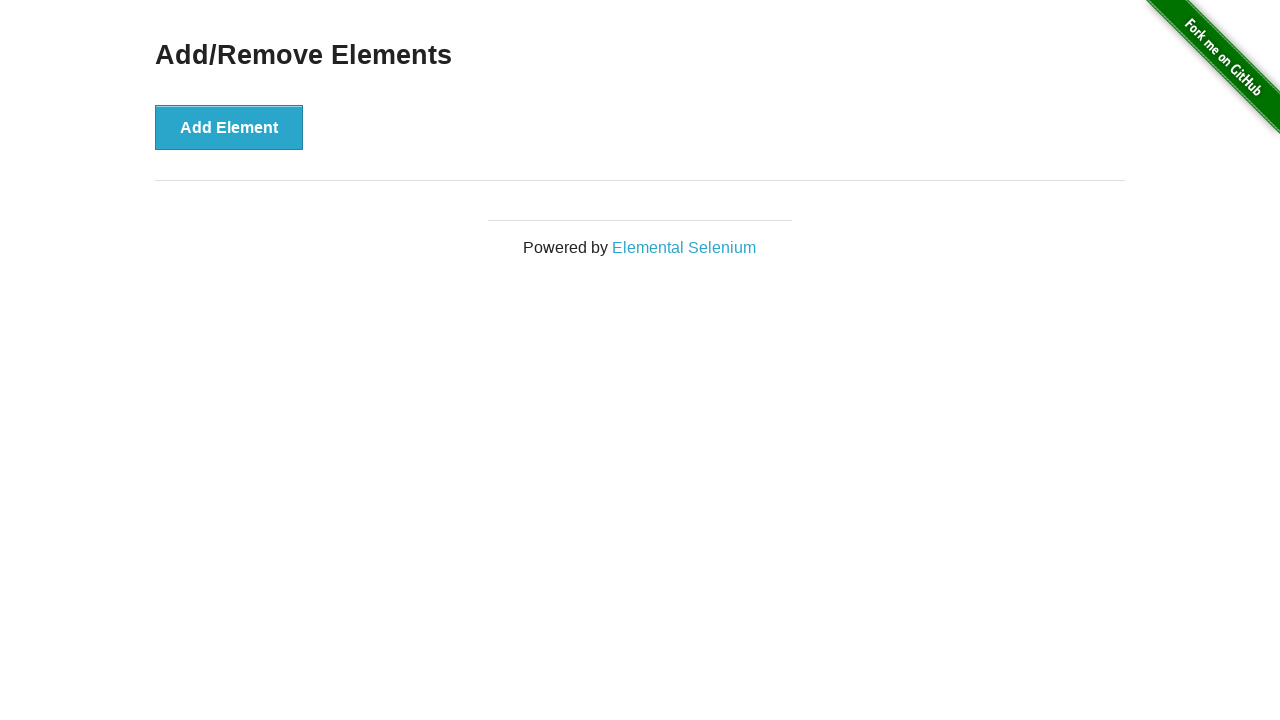